Tests that the complete-all checkbox updates its state when individual items are completed or cleared

Starting URL: https://demo.playwright.dev/todomvc

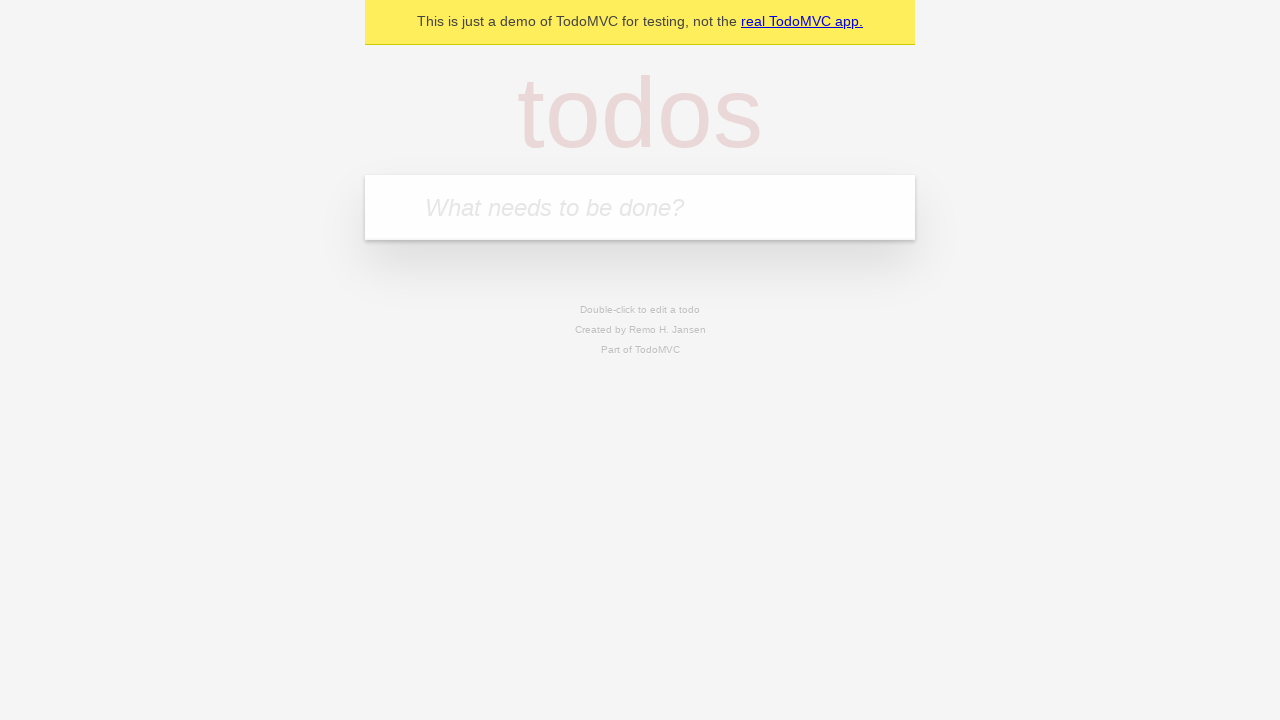

Filled new todo input with 'buy some cheese' on internal:attr=[placeholder="What needs to be done?"i]
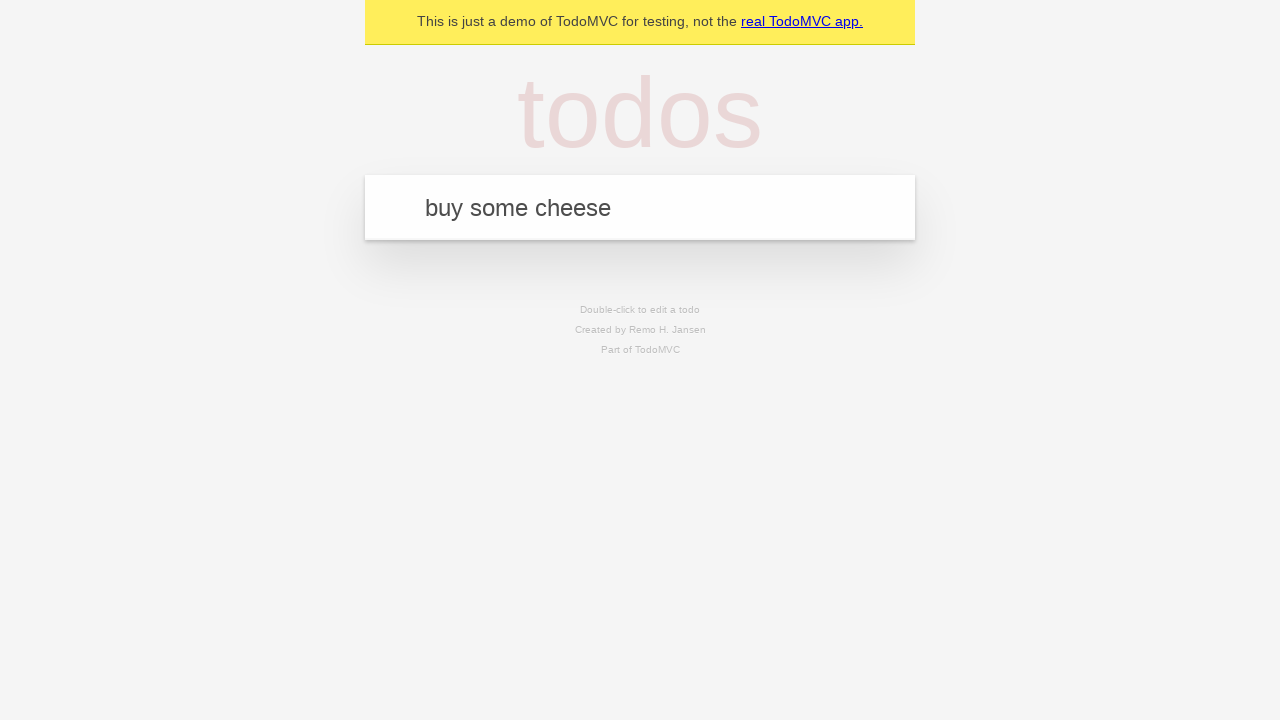

Pressed Enter to create todo 'buy some cheese' on internal:attr=[placeholder="What needs to be done?"i]
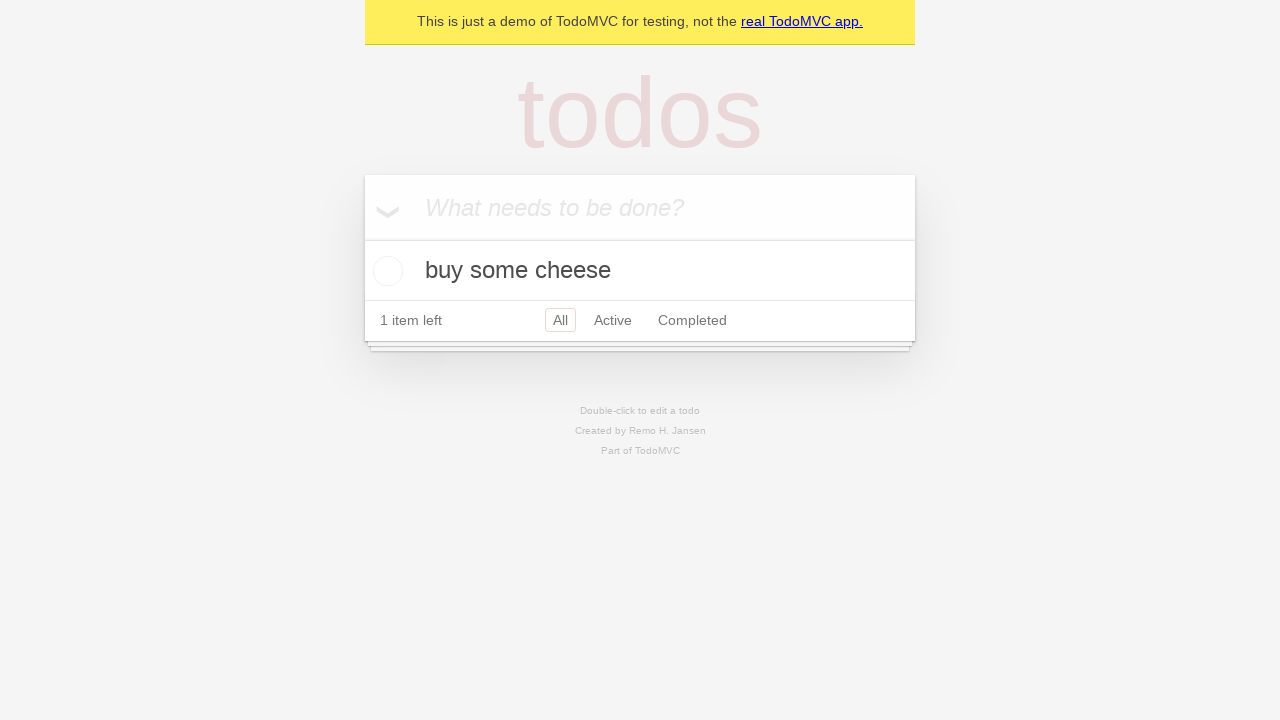

Filled new todo input with 'feed the cat' on internal:attr=[placeholder="What needs to be done?"i]
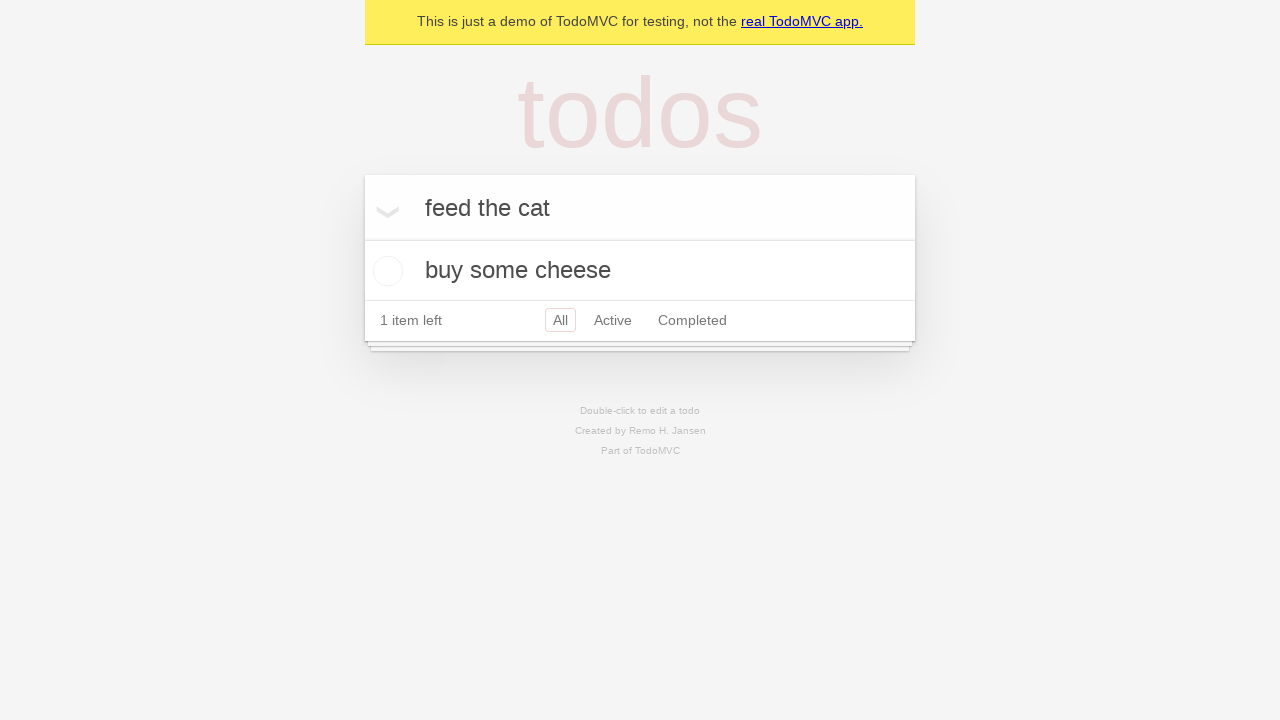

Pressed Enter to create todo 'feed the cat' on internal:attr=[placeholder="What needs to be done?"i]
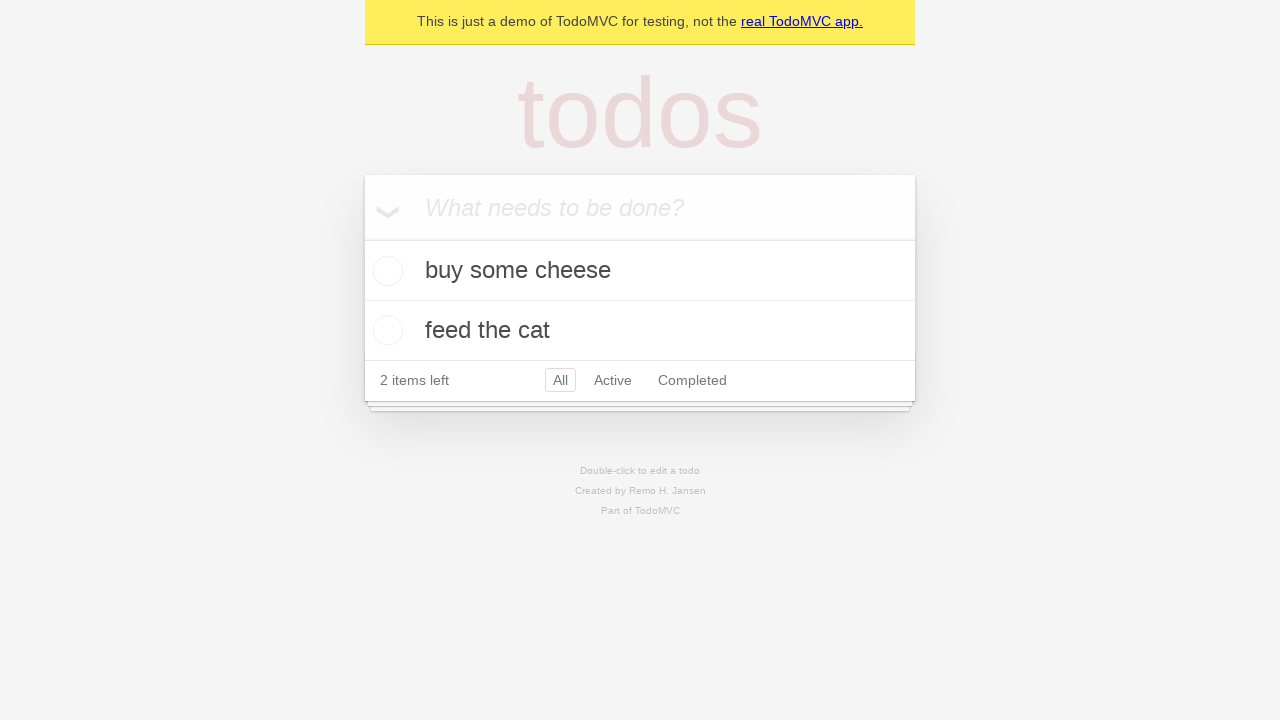

Filled new todo input with 'book a doctors appointment' on internal:attr=[placeholder="What needs to be done?"i]
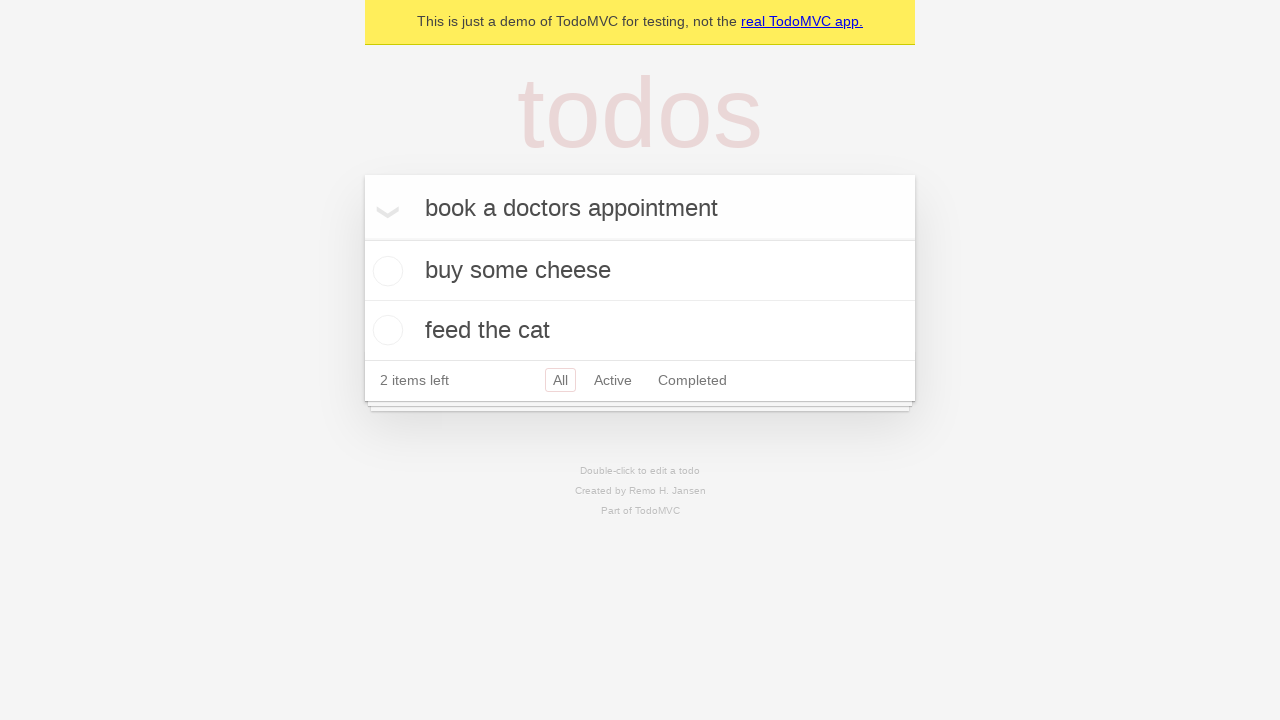

Pressed Enter to create todo 'book a doctors appointment' on internal:attr=[placeholder="What needs to be done?"i]
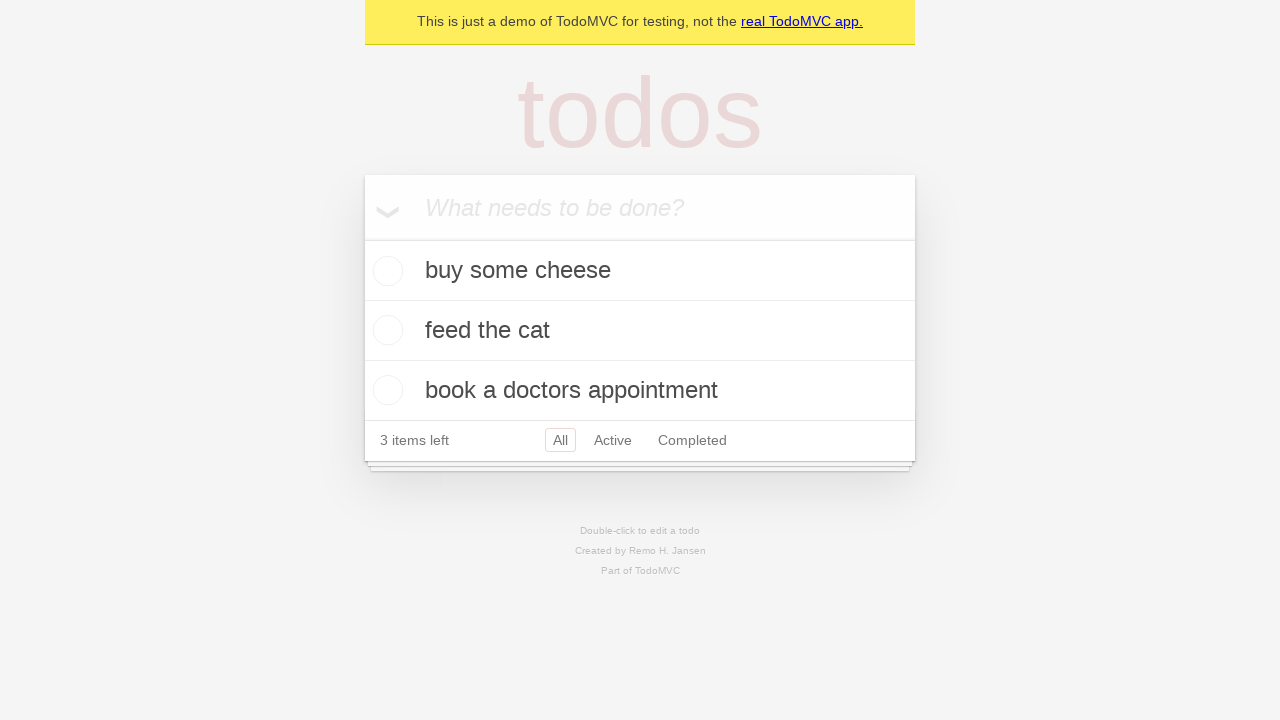

Waited for all 3 todos to be created and visible
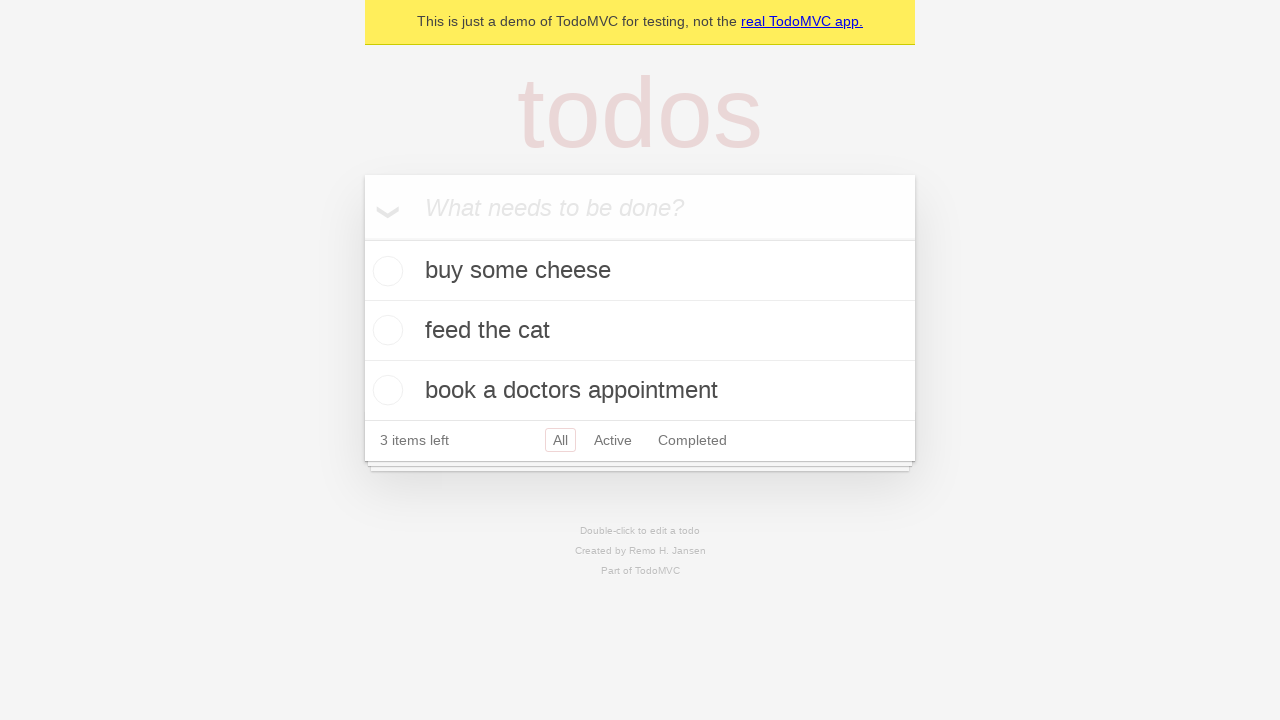

Checked the 'Mark all as complete' checkbox at (362, 238) on internal:label="Mark all as complete"i
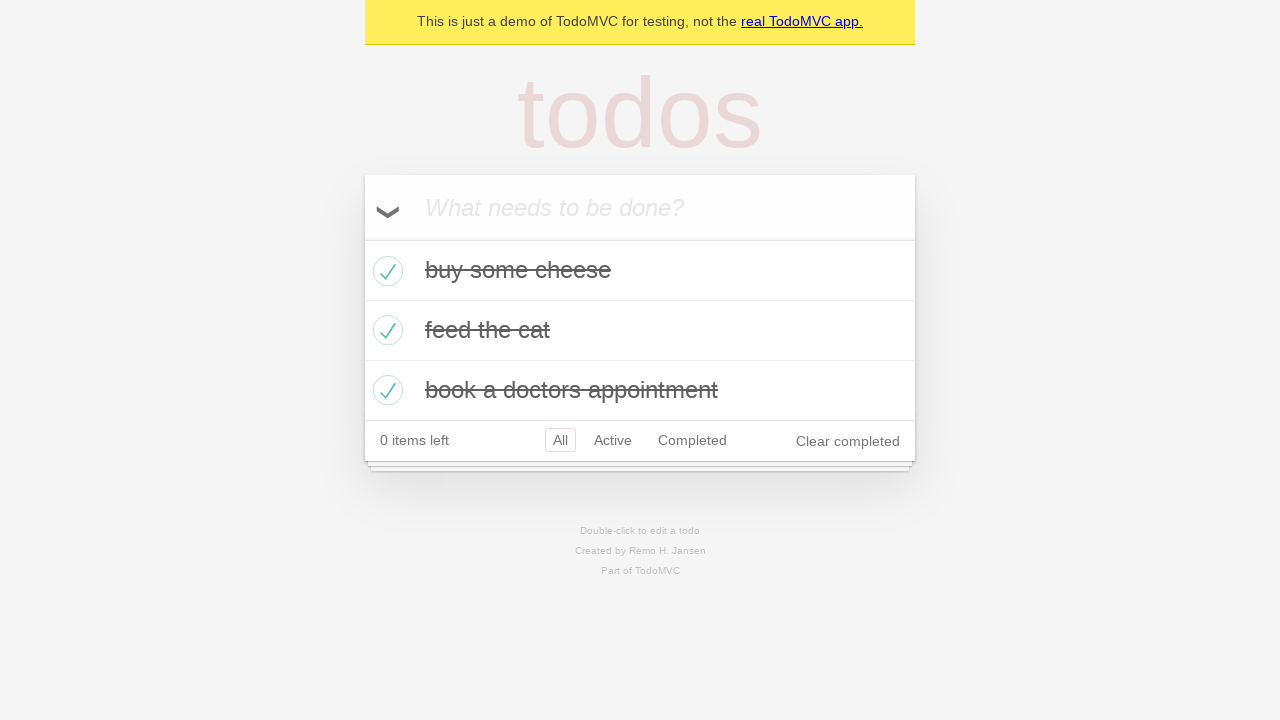

Unchecked the first todo item at (385, 271) on internal:testid=[data-testid="todo-item"s] >> nth=0 >> internal:role=checkbox
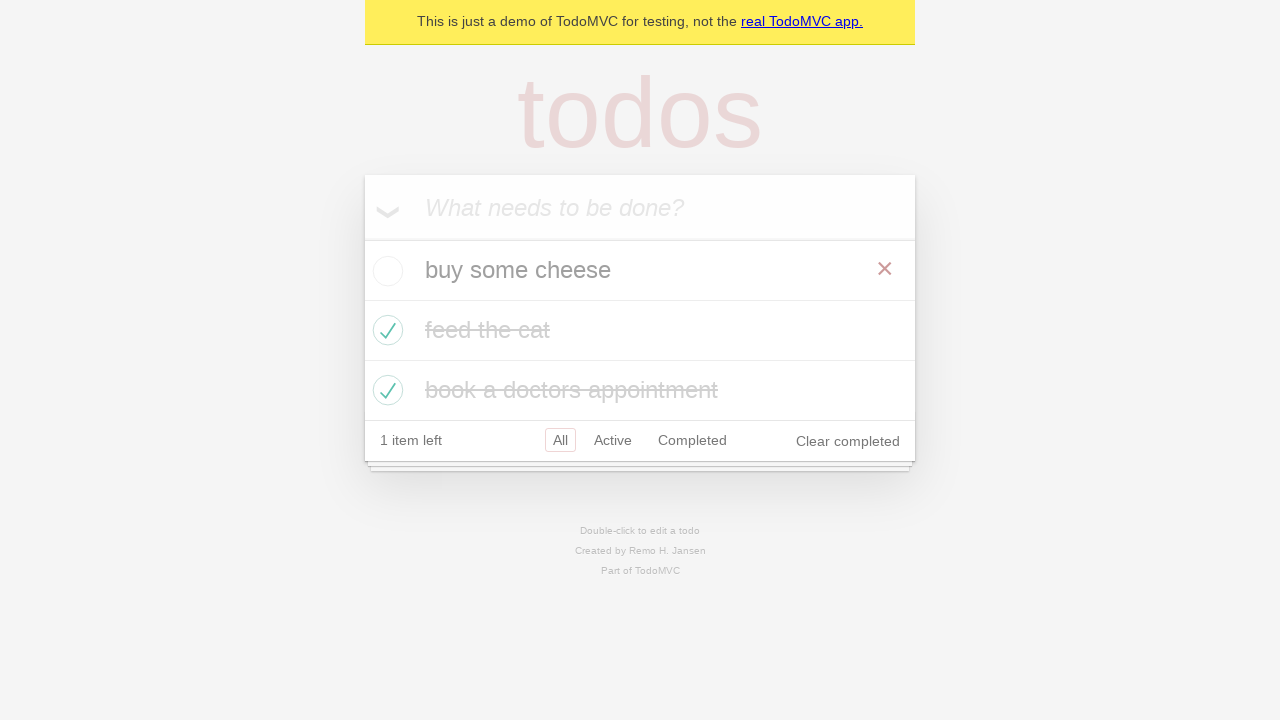

Re-checked the first todo item at (385, 271) on internal:testid=[data-testid="todo-item"s] >> nth=0 >> internal:role=checkbox
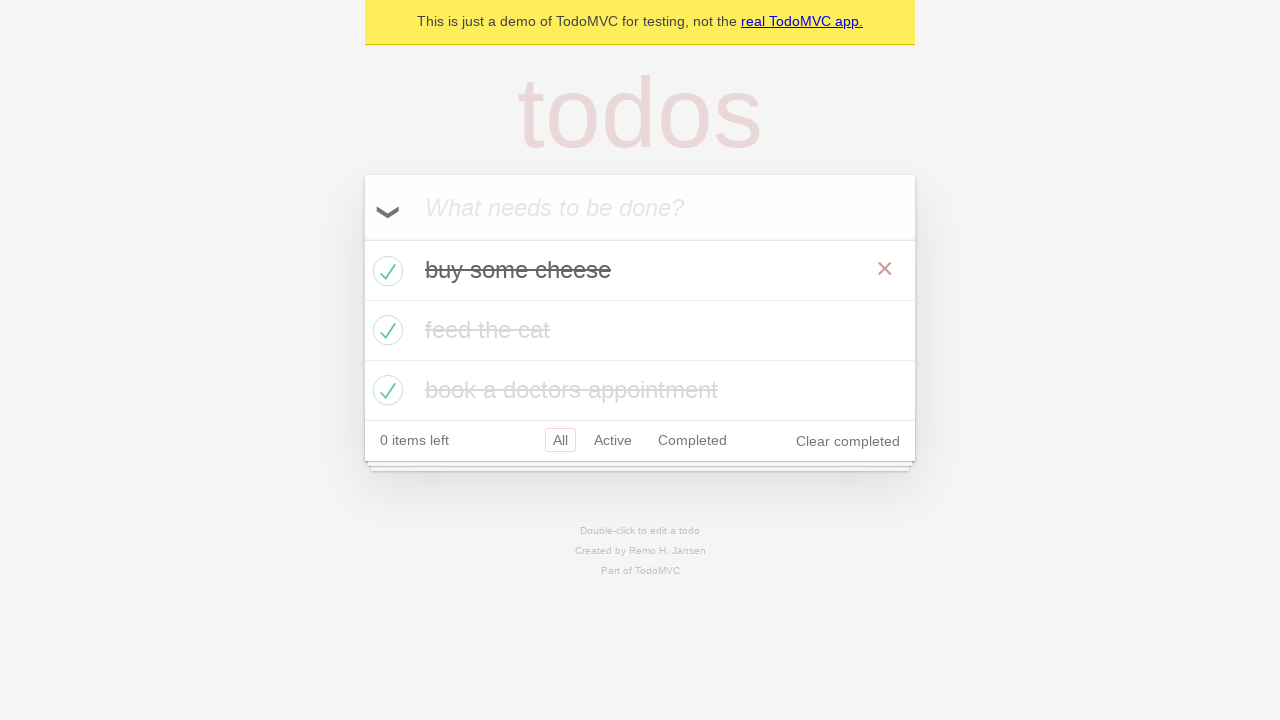

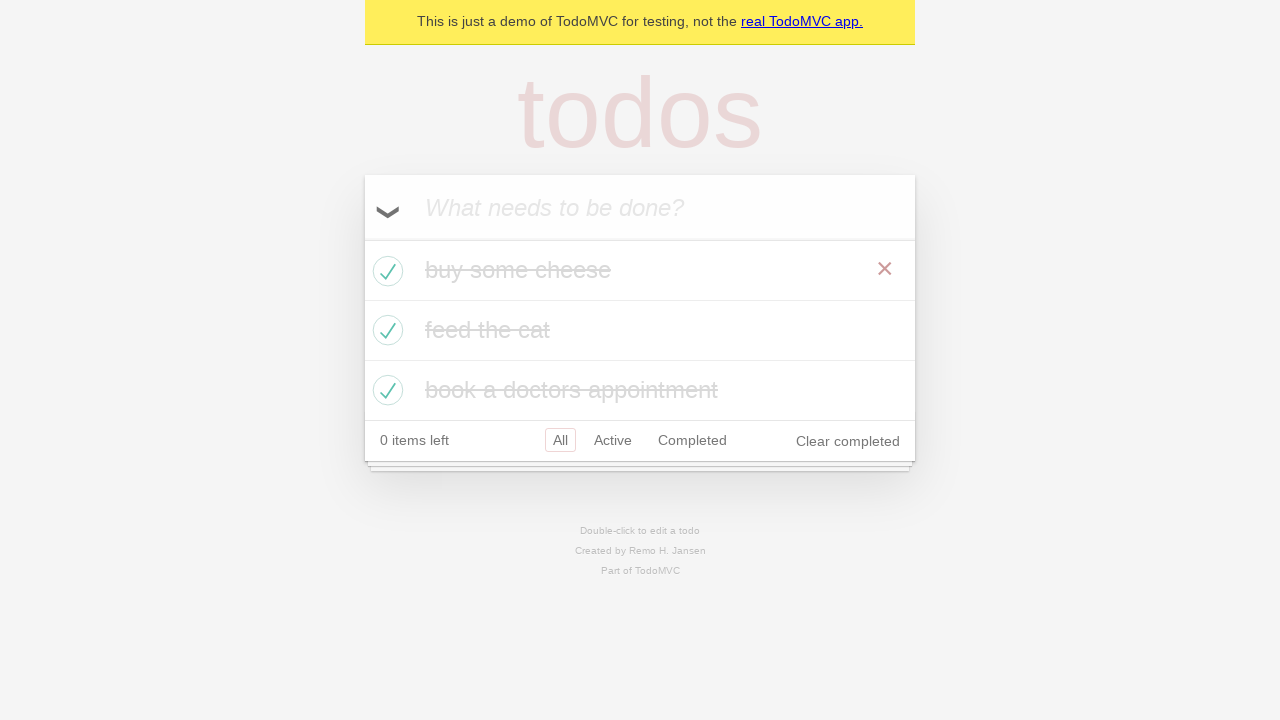